Tests scrolling functionality on W3Schools homepage by scrolling to a specific element, then to the bottom of the page, and finally back to the top

Starting URL: https://www.w3schools.com/

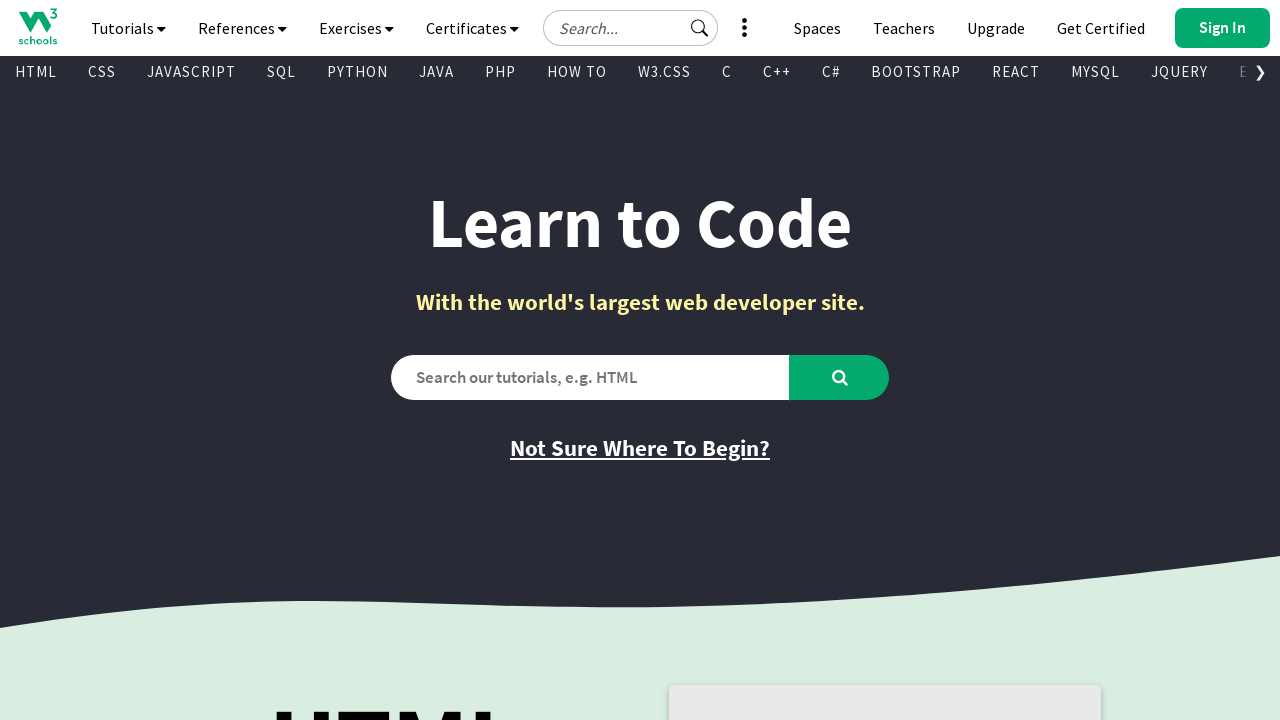

W3Schools homepage loaded (networkidle state reached)
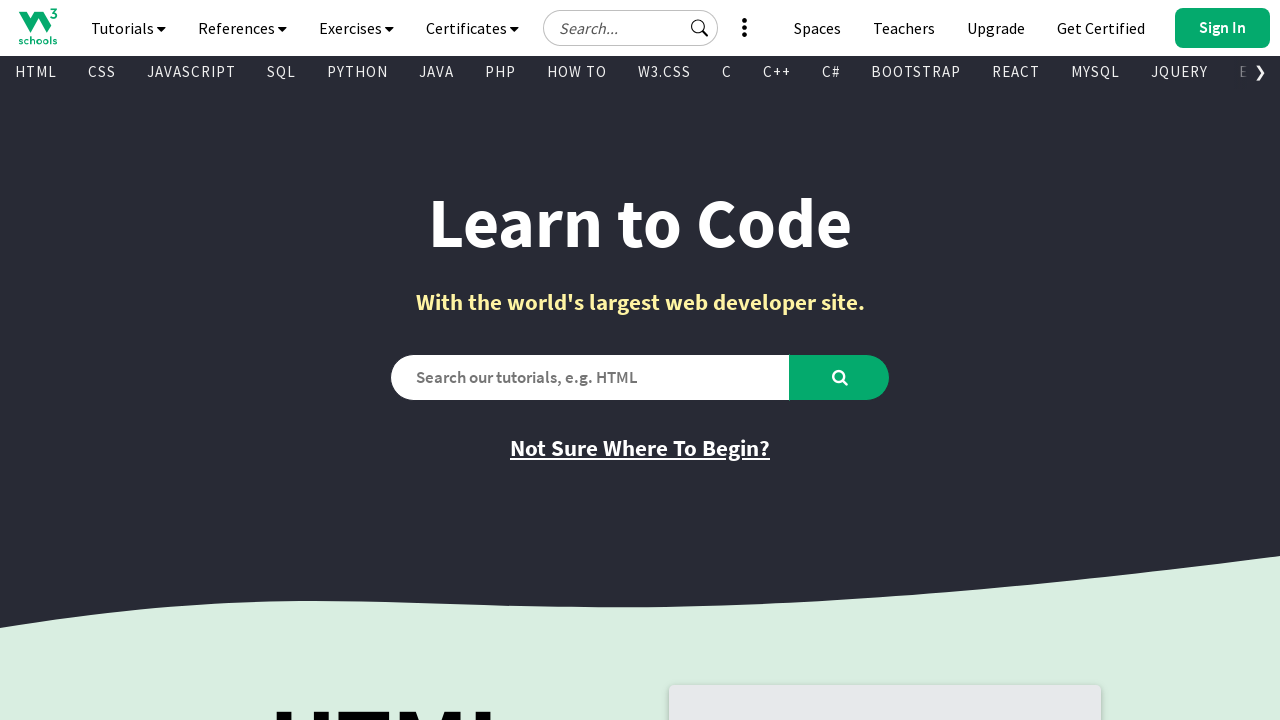

Scrolled to W3Schools Spaces heading element
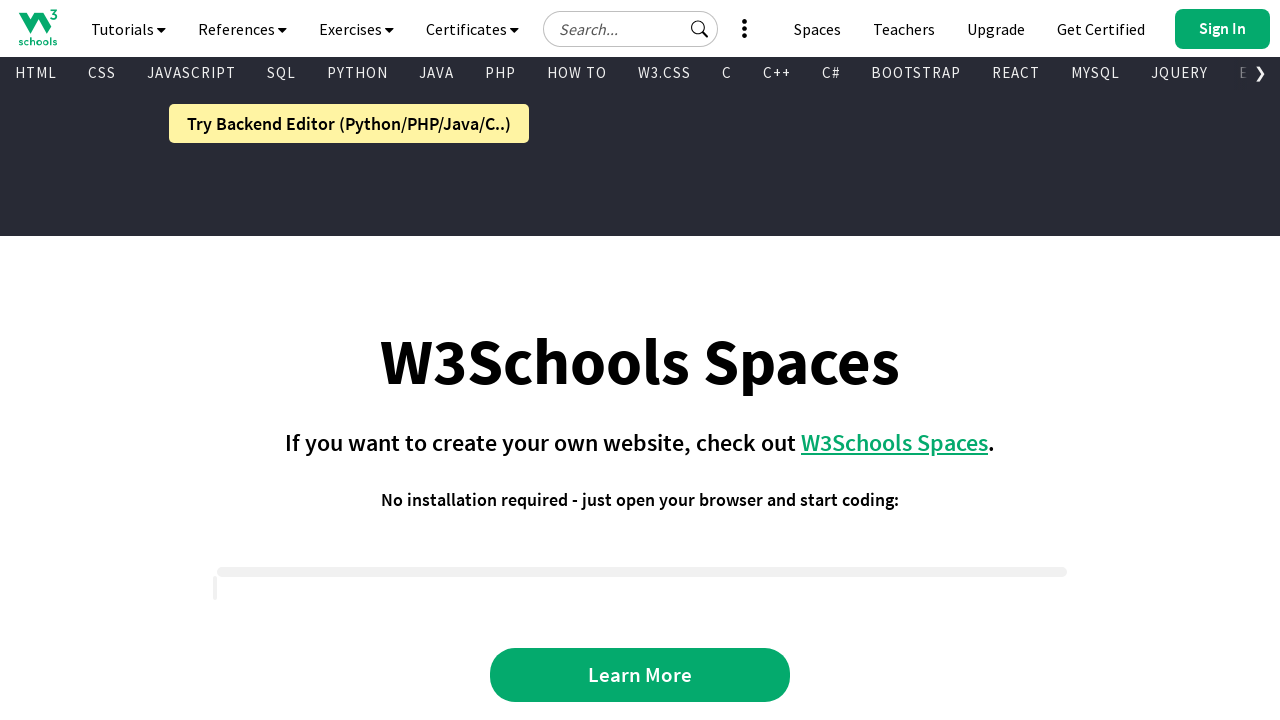

Scrolled to the bottom of the page
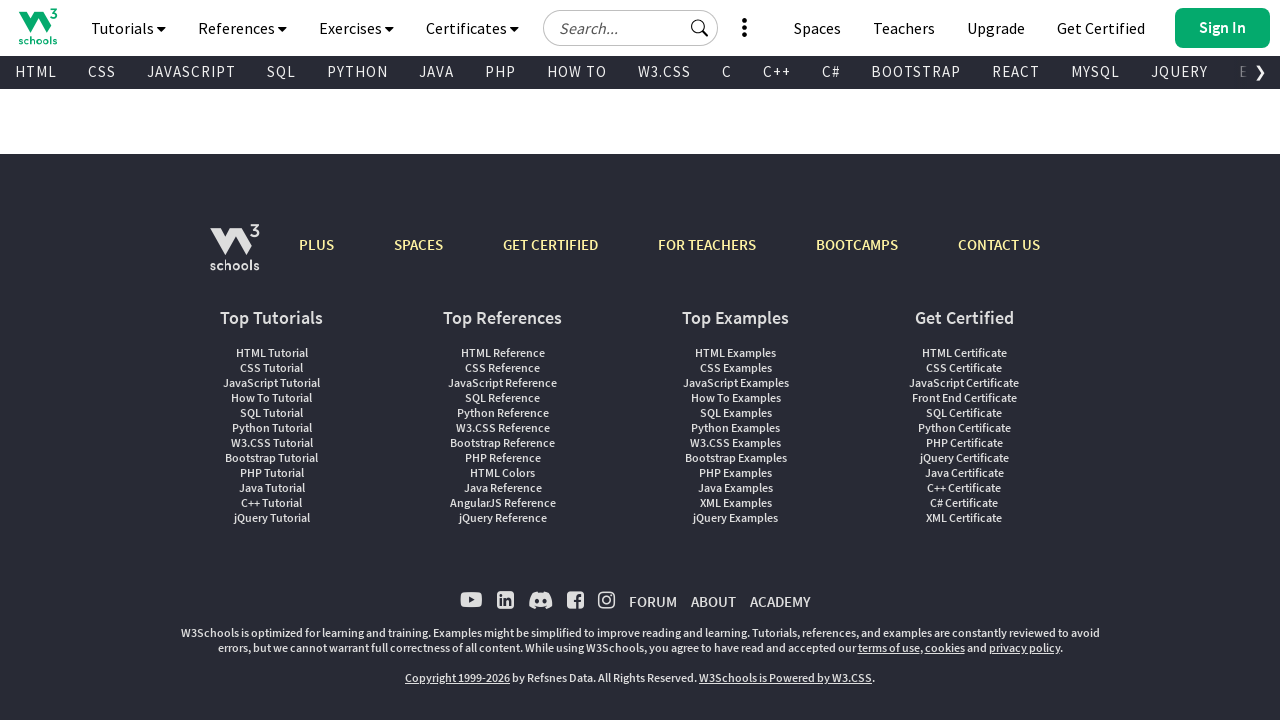

Waited 5 seconds for scroll effect
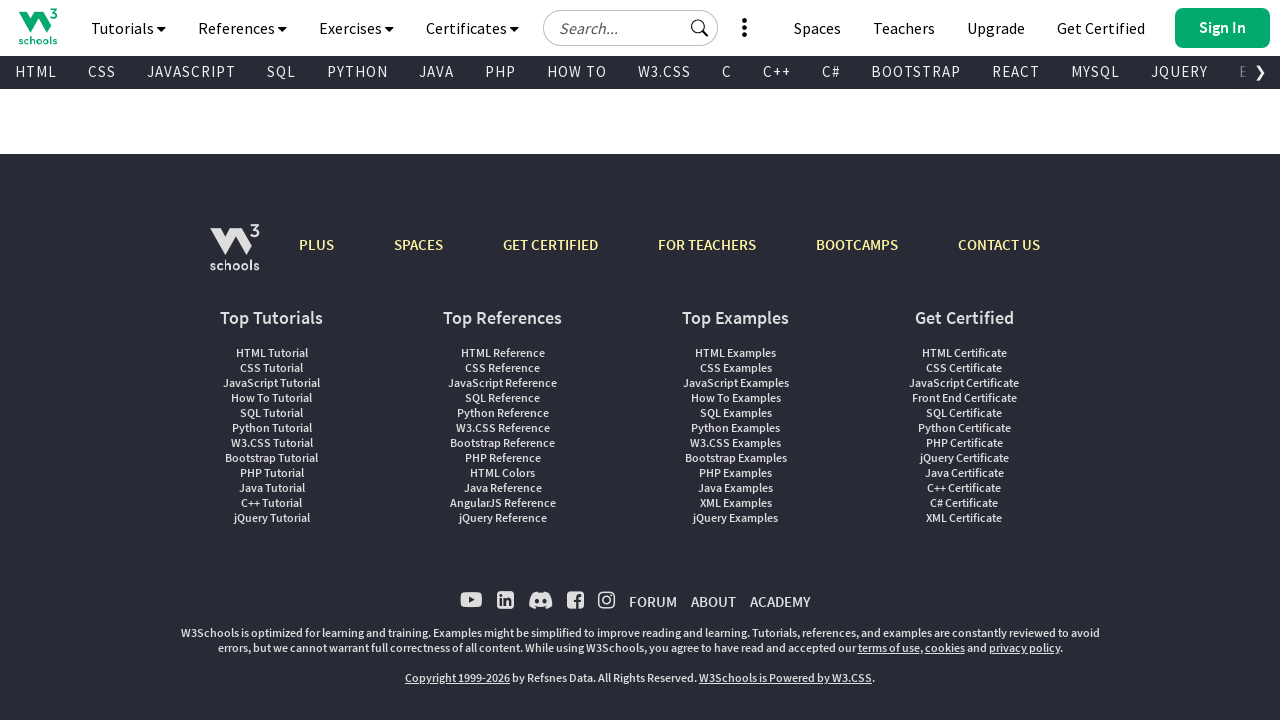

Scrolled back to the top of the page
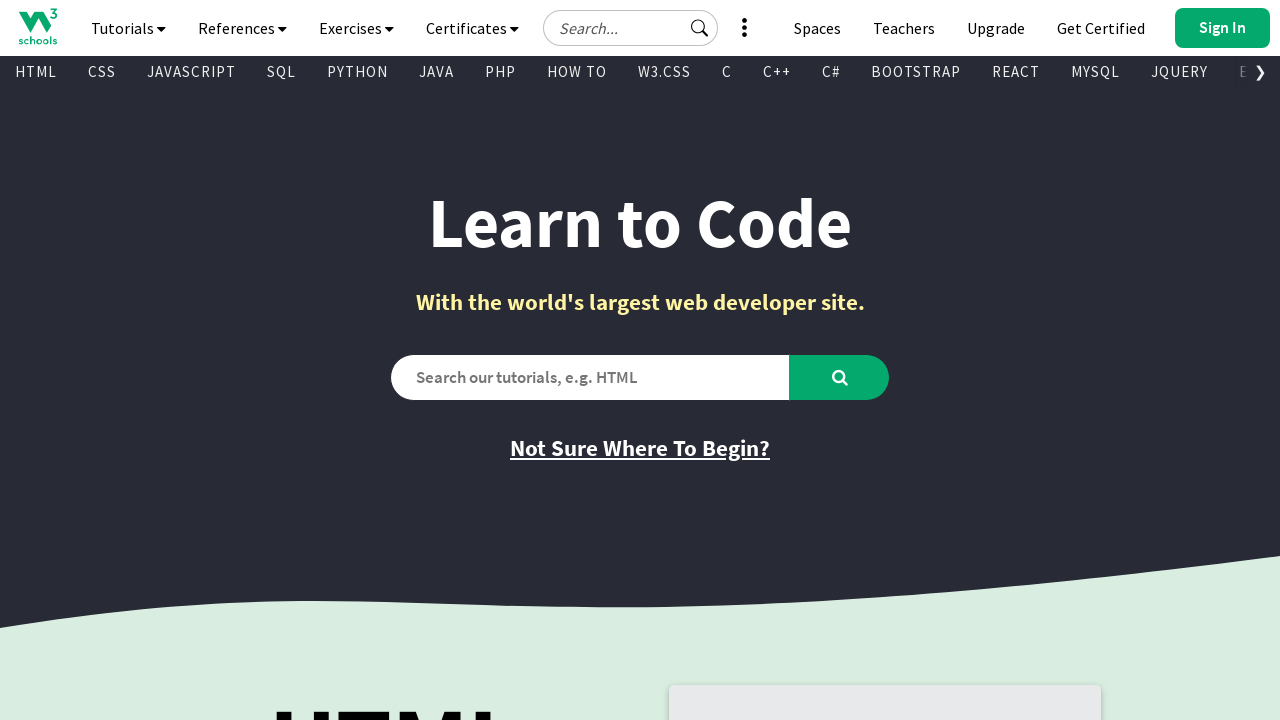

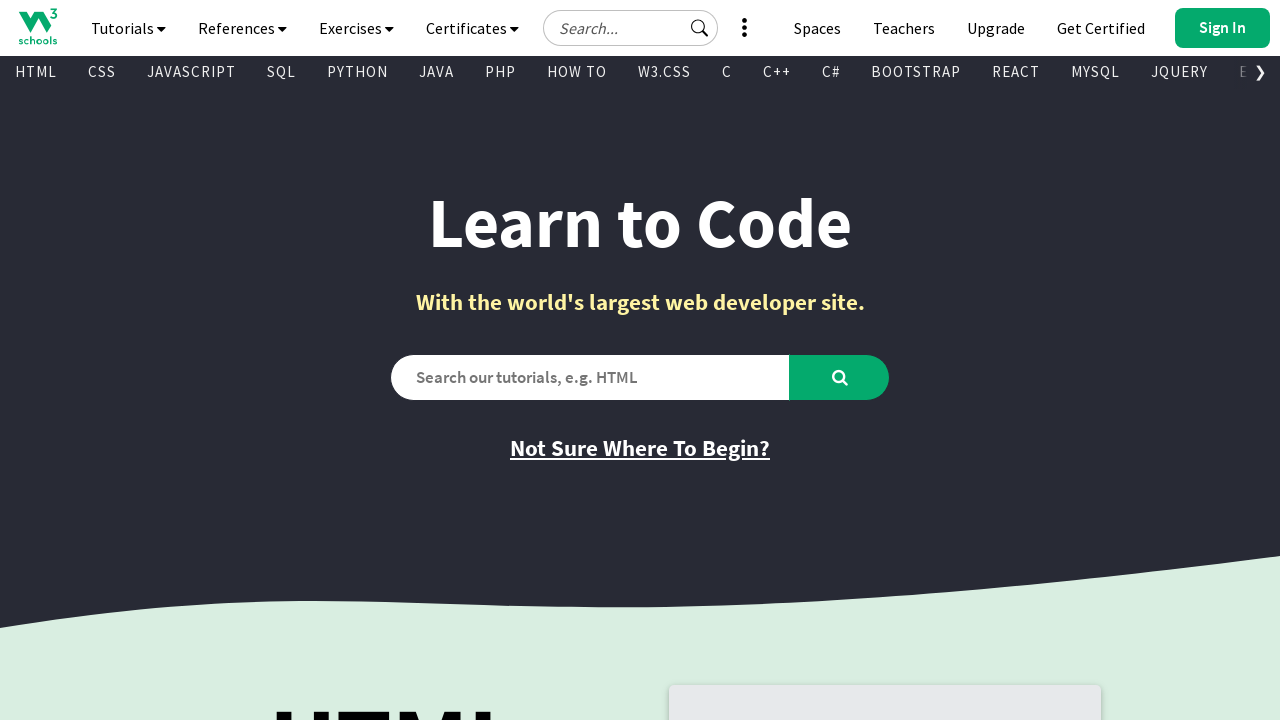